Tests the user registration form by filling all required fields (name, address, contact info, credentials) and submitting to create a new account on ParaBank.

Starting URL: https://parabank.parasoft.com/parabank/index.htm

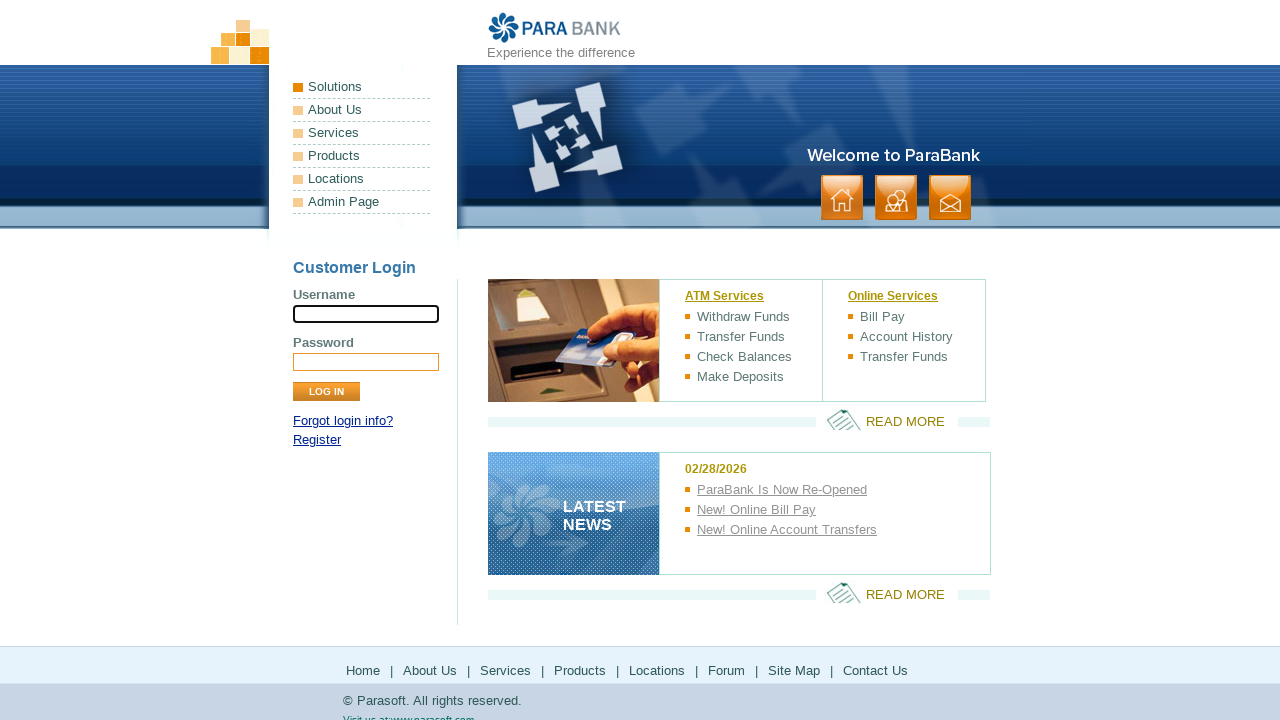

Clicked Register menu link at (317, 440) on xpath=//a[text()='Register']
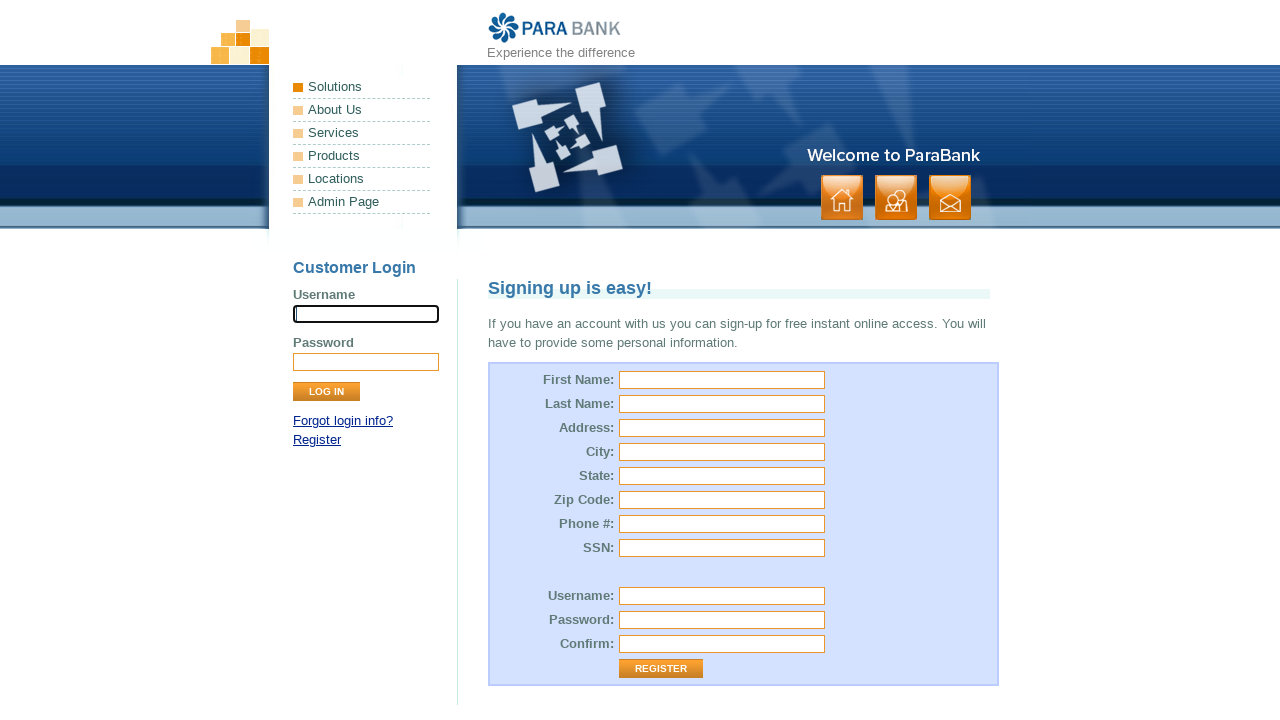

Filled first name field with 'MarcusTest' on #customer\.firstName
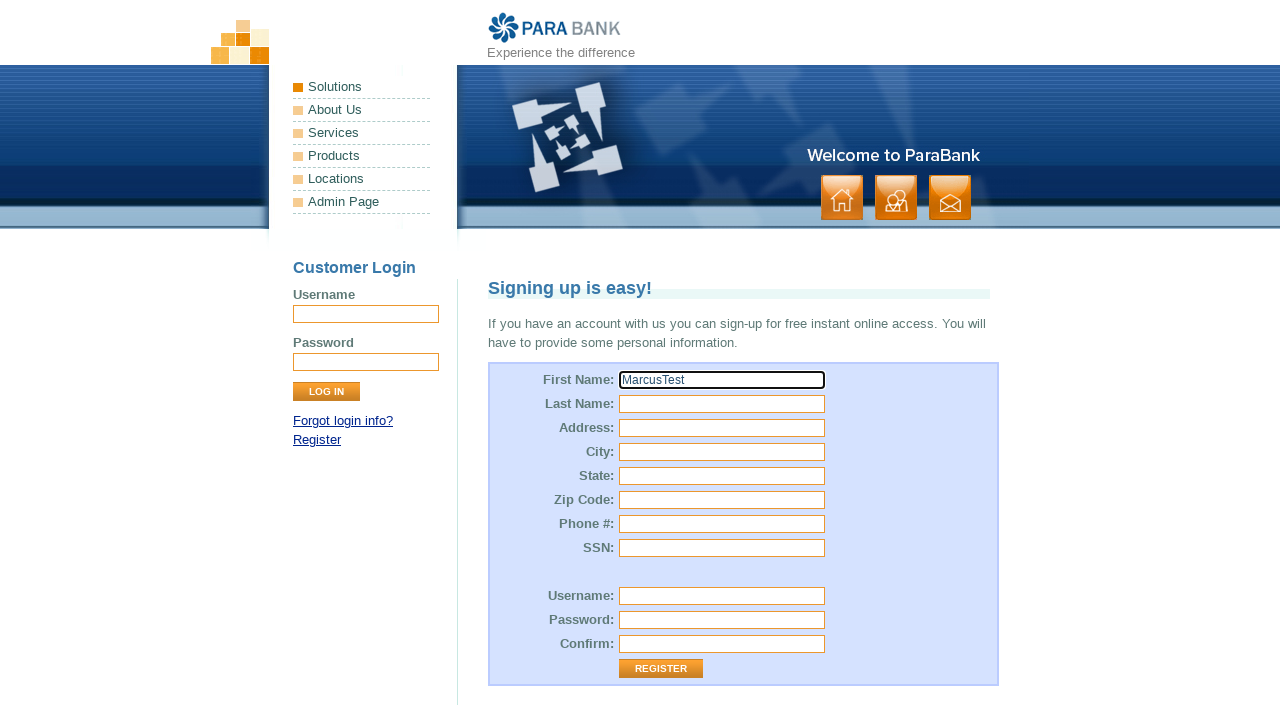

Filled last name field with 'Automator' on #customer\.lastName
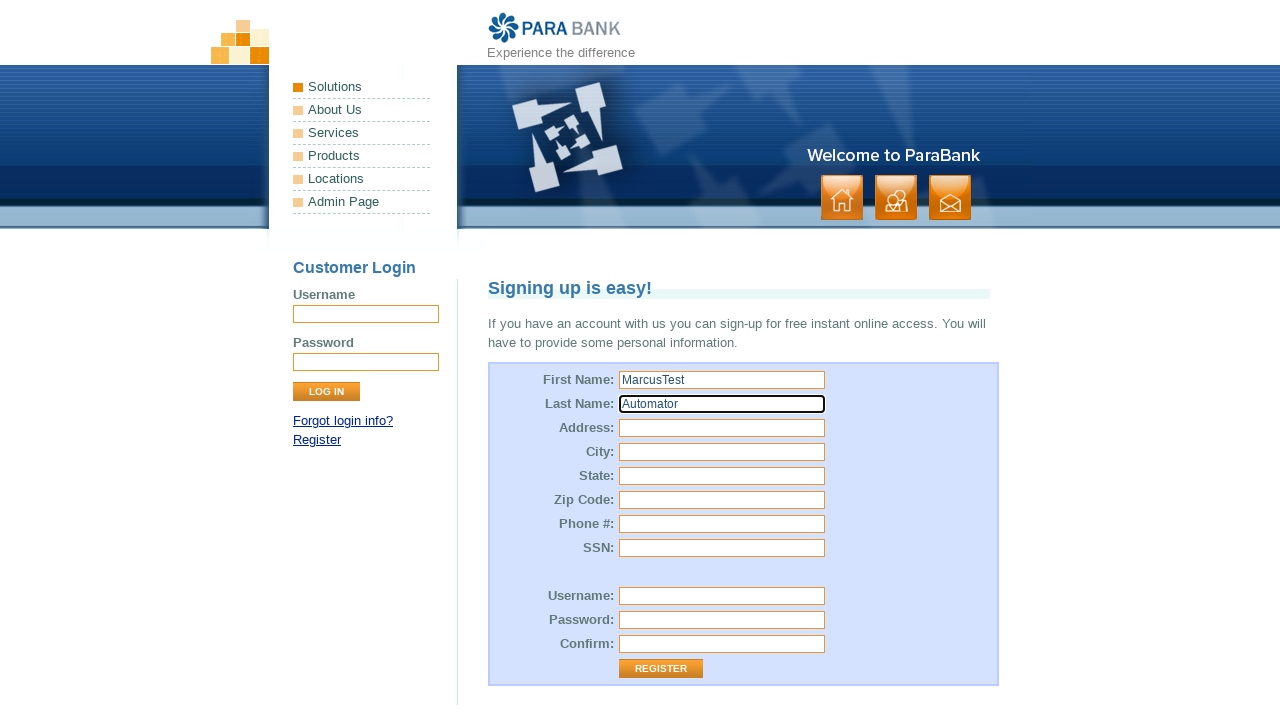

Filled street address field with '123 Test Street' on #customer\.address\.street
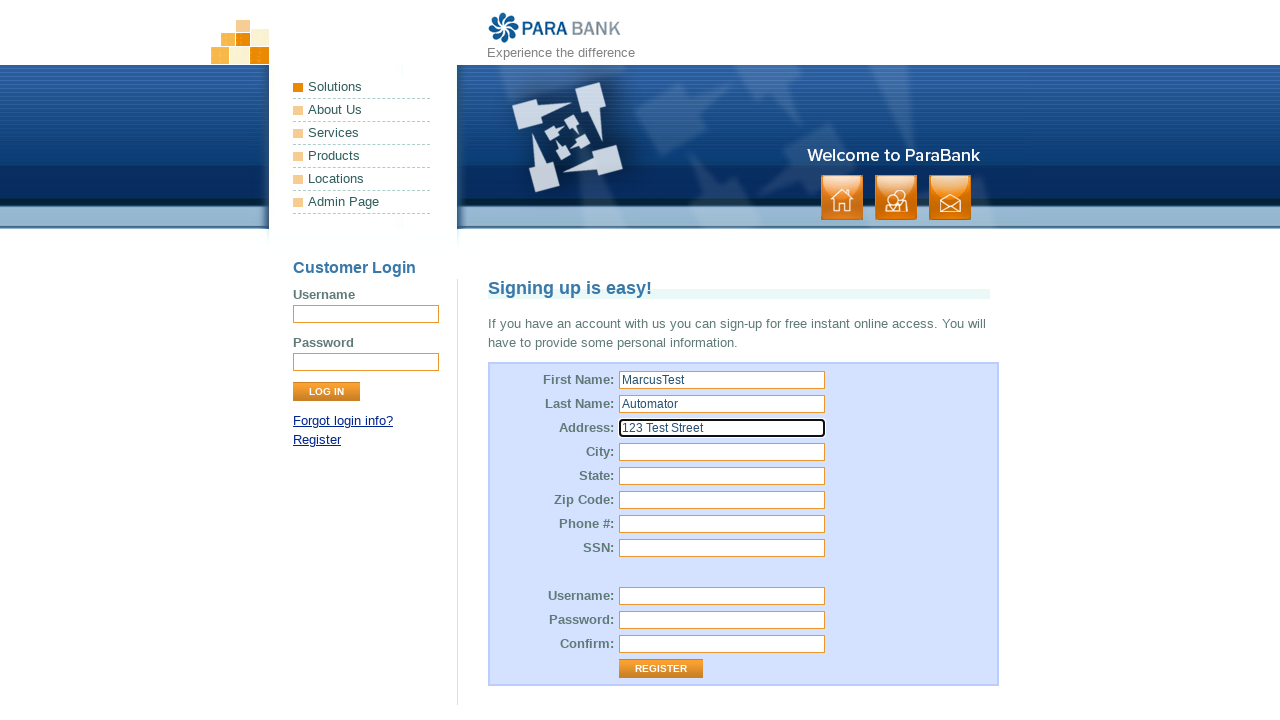

Filled city field with 'New York' on #customer\.address\.city
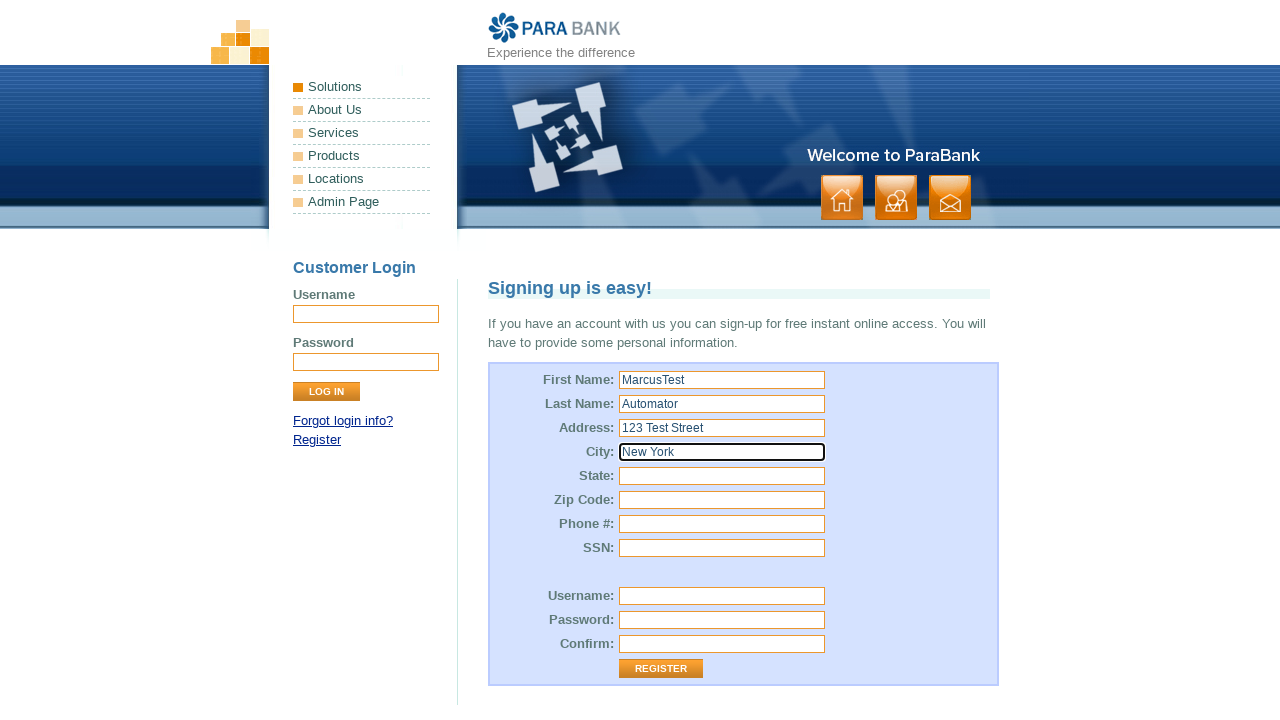

Filled state field with 'NY' on #customer\.address\.state
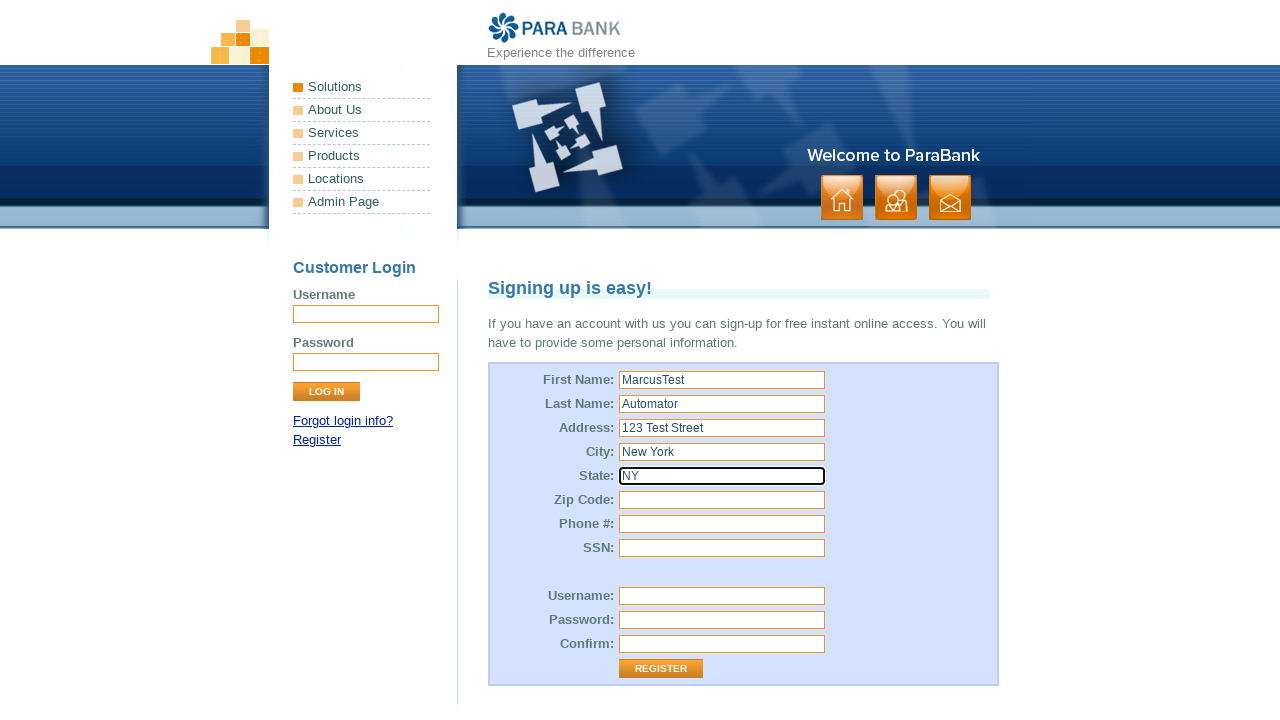

Filled zip code field with '10001' on #customer\.address\.zipCode
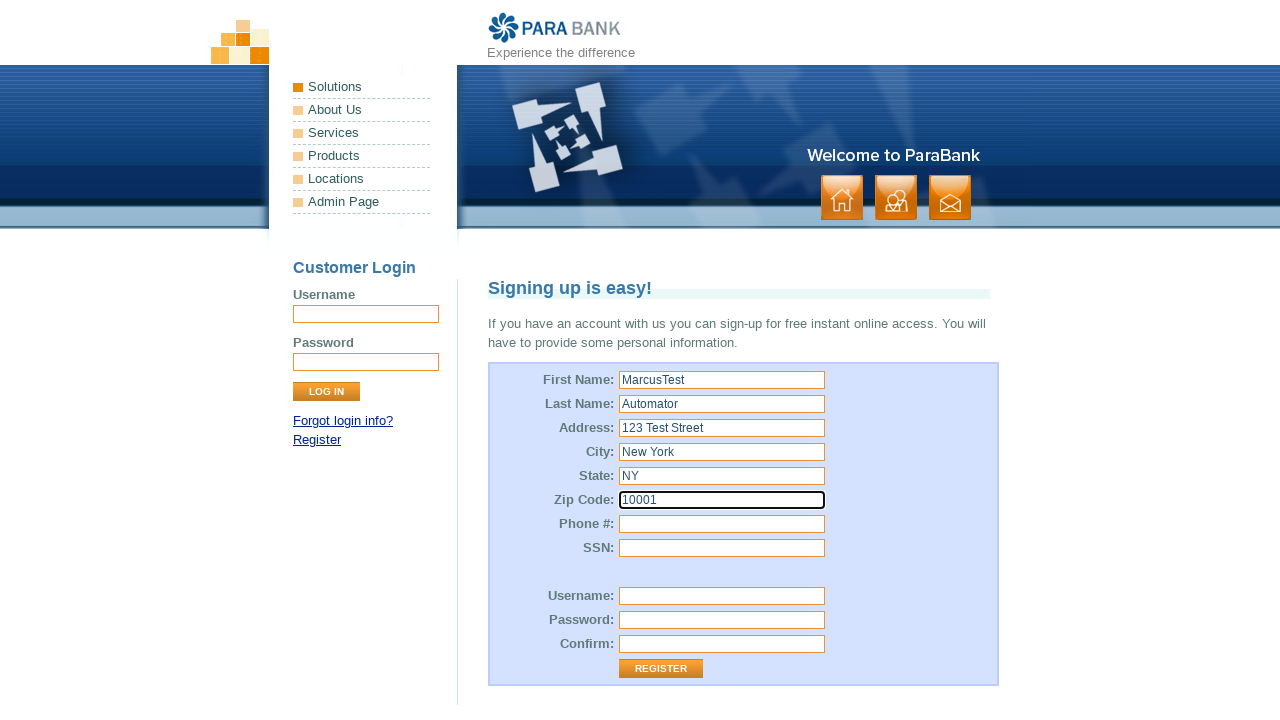

Filled phone number field with '(555)123-4567' on #customer\.phoneNumber
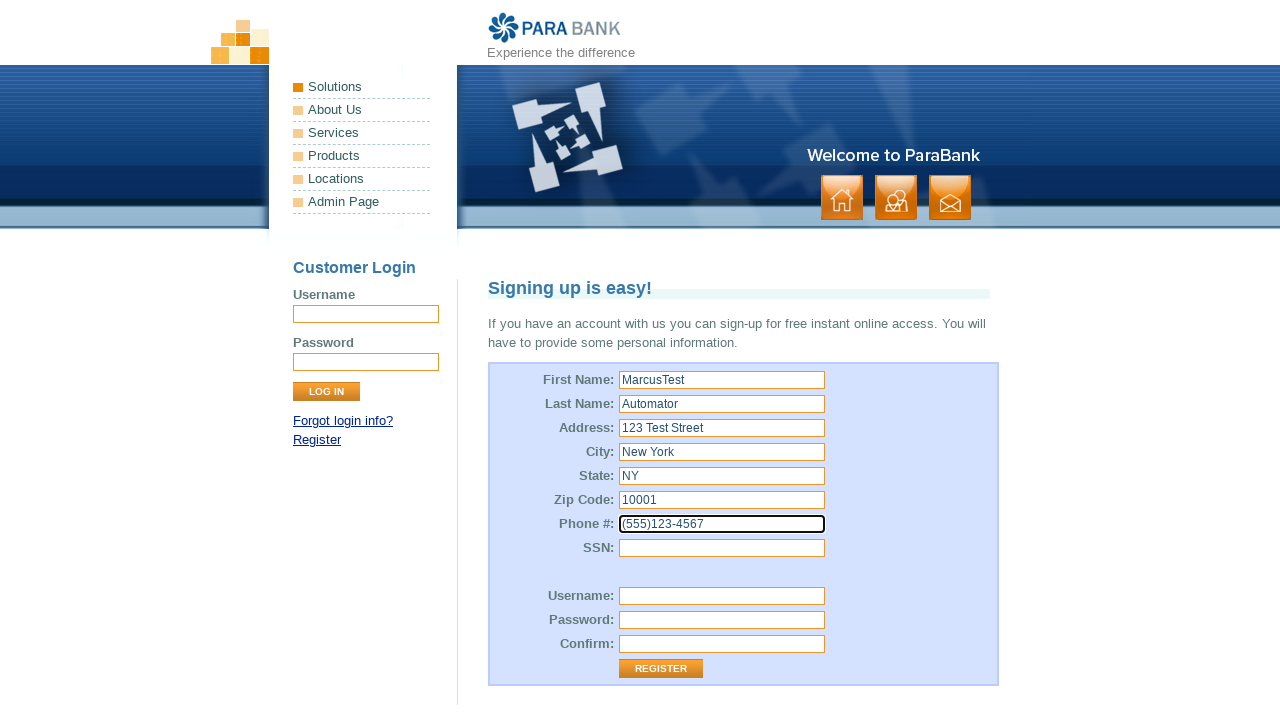

Filled SSN field with '123456789' on #customer\.ssn
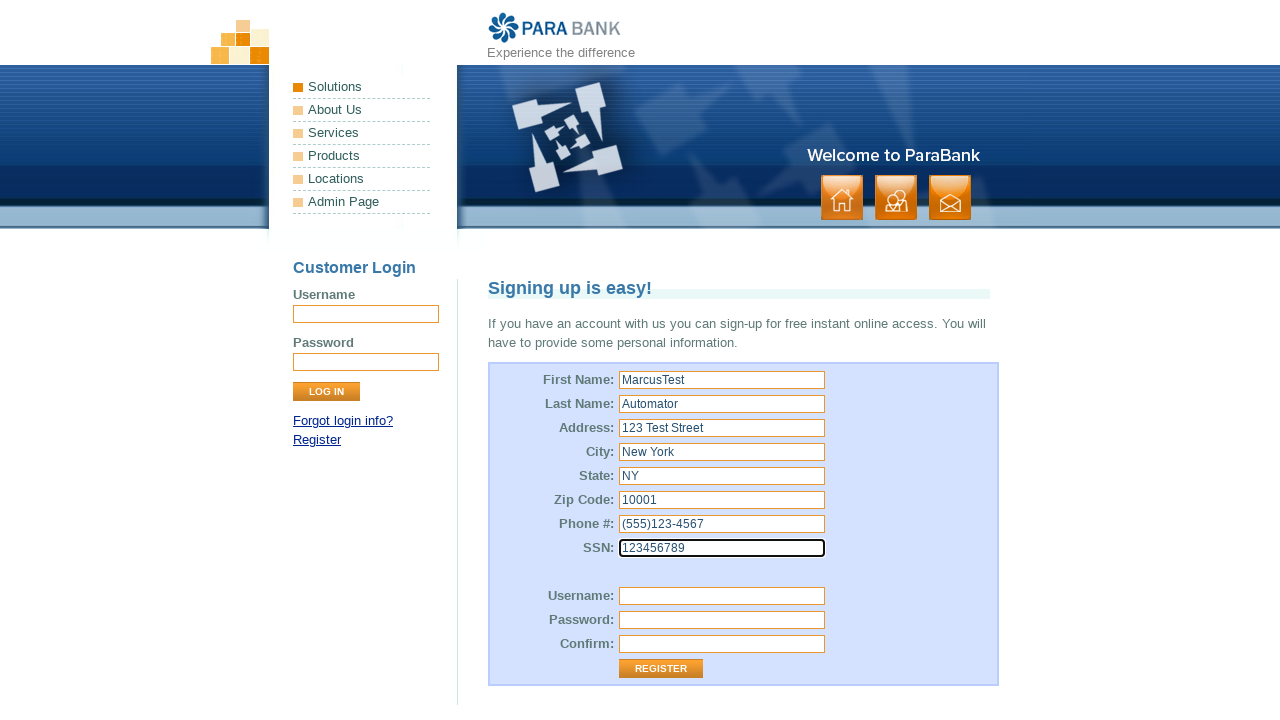

Filled username field with 'marcustest2024' on #customer\.username
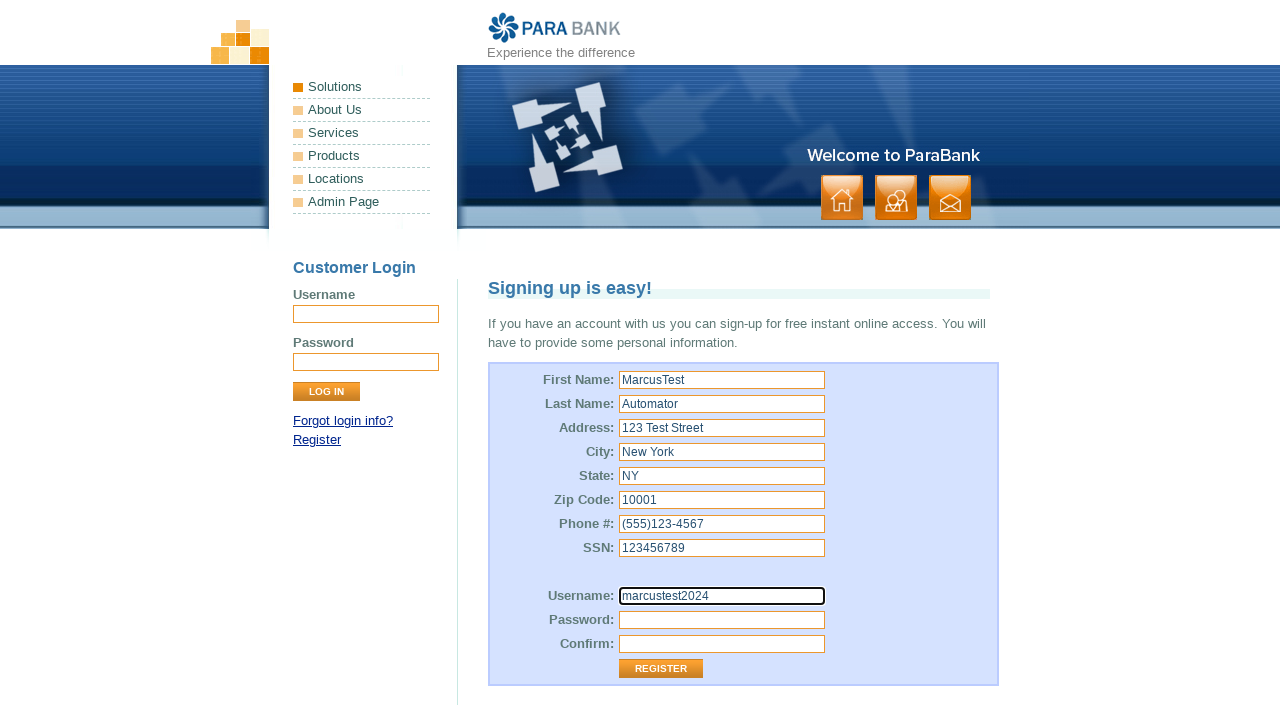

Filled password field with 'testpass123' on #customer\.password
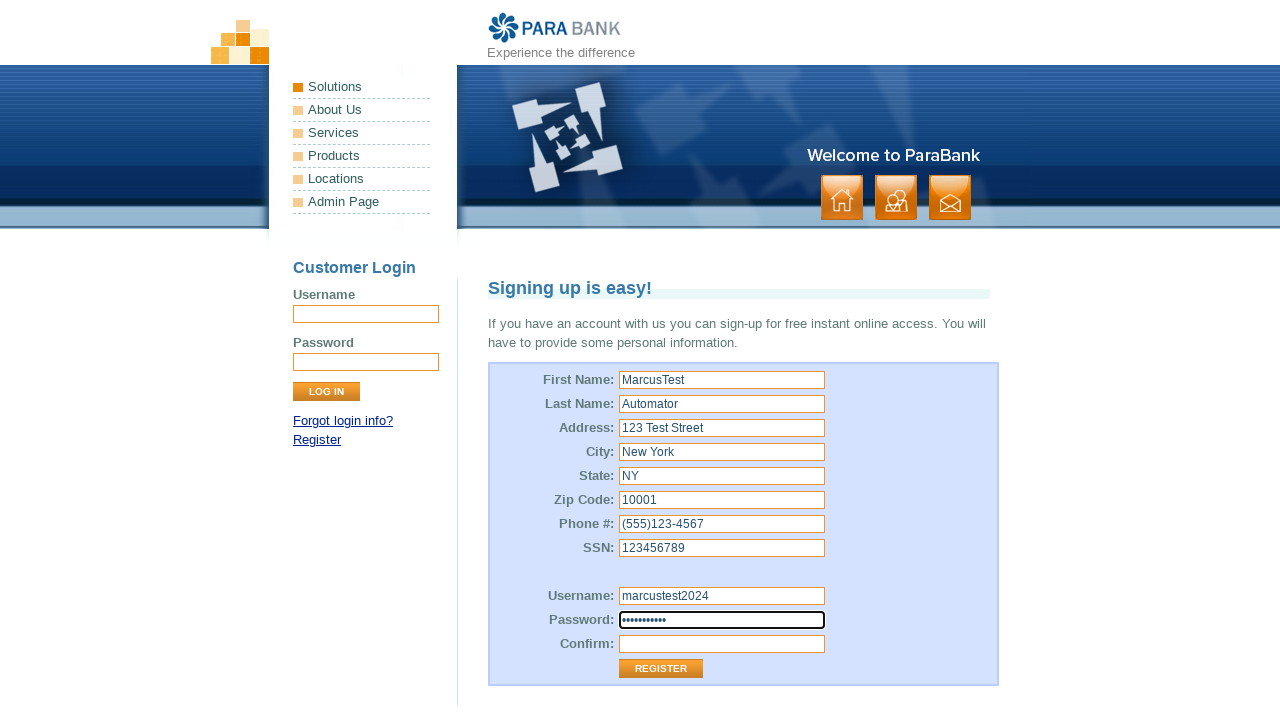

Filled repeated password field with 'testpass123' on #repeatedPassword
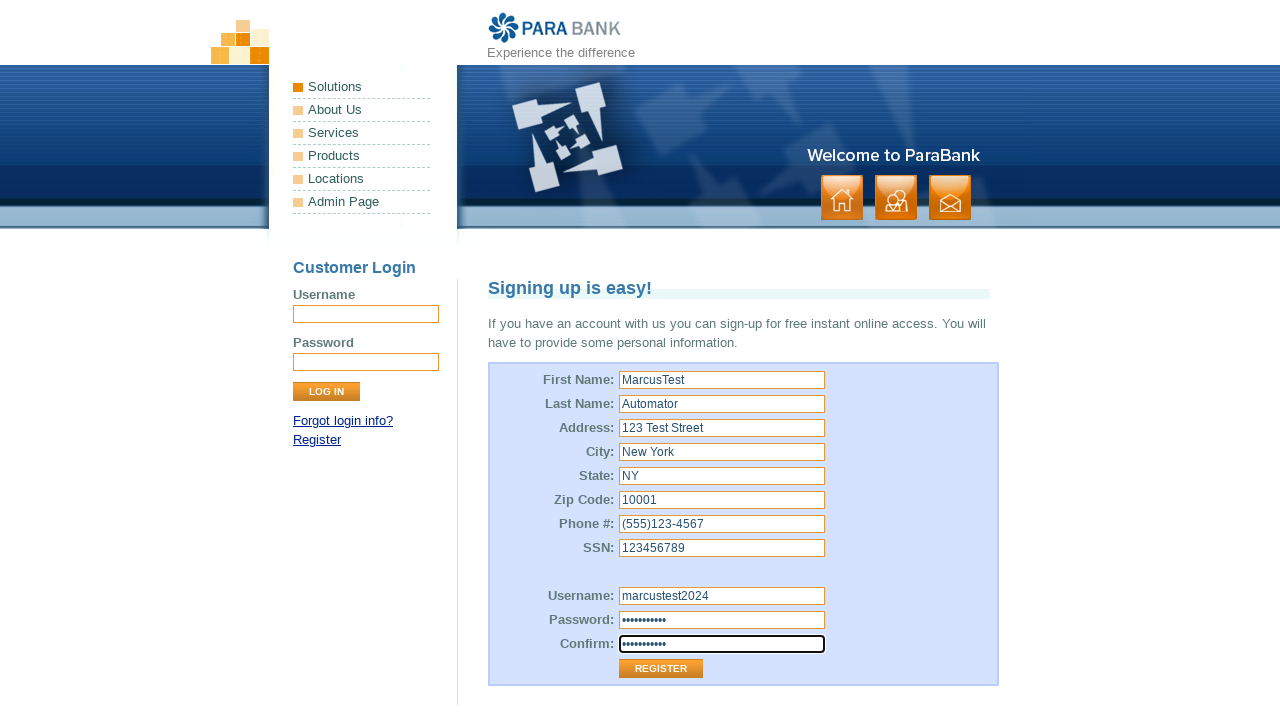

Clicked Register button to submit form at (661, 669) on input[value='Register']
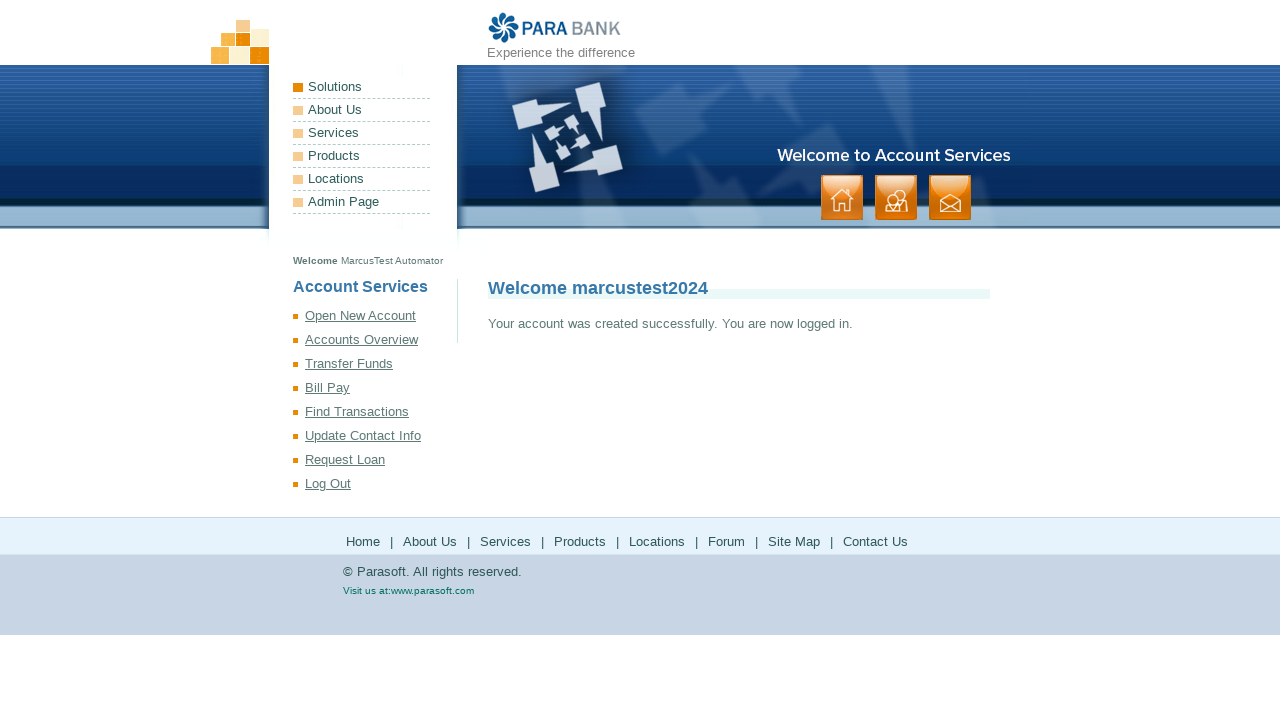

Account creation success message appeared
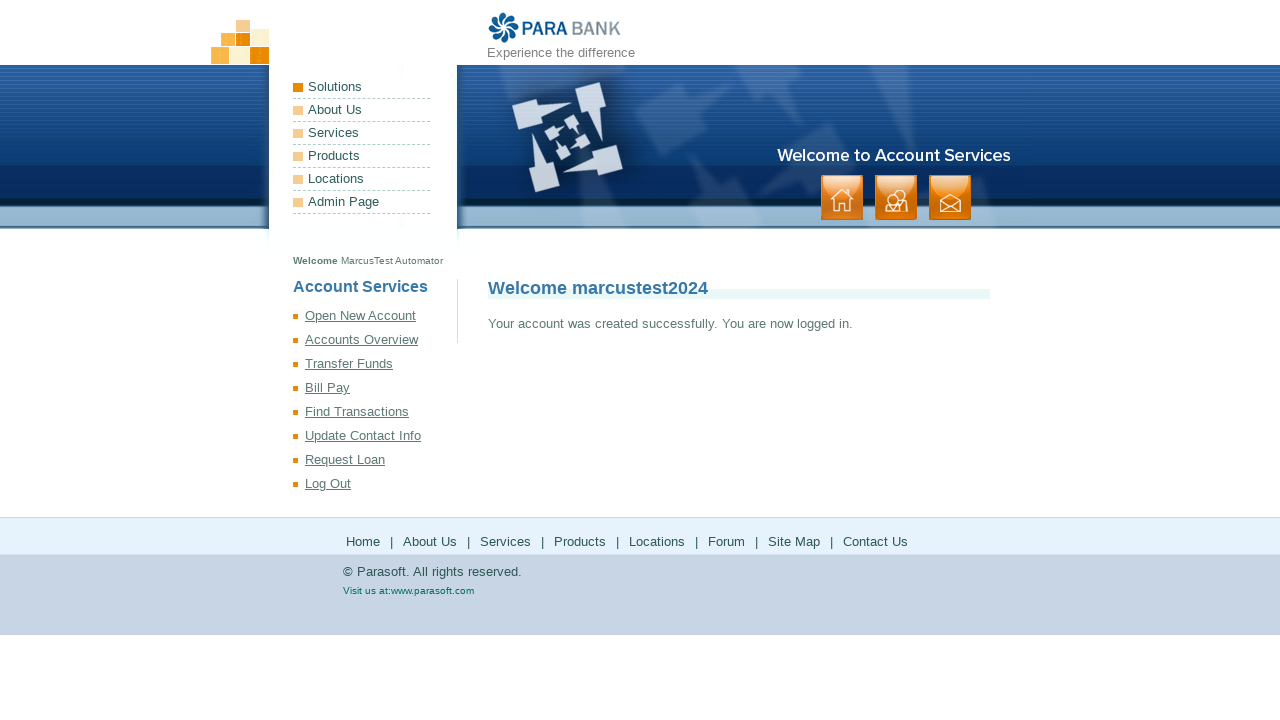

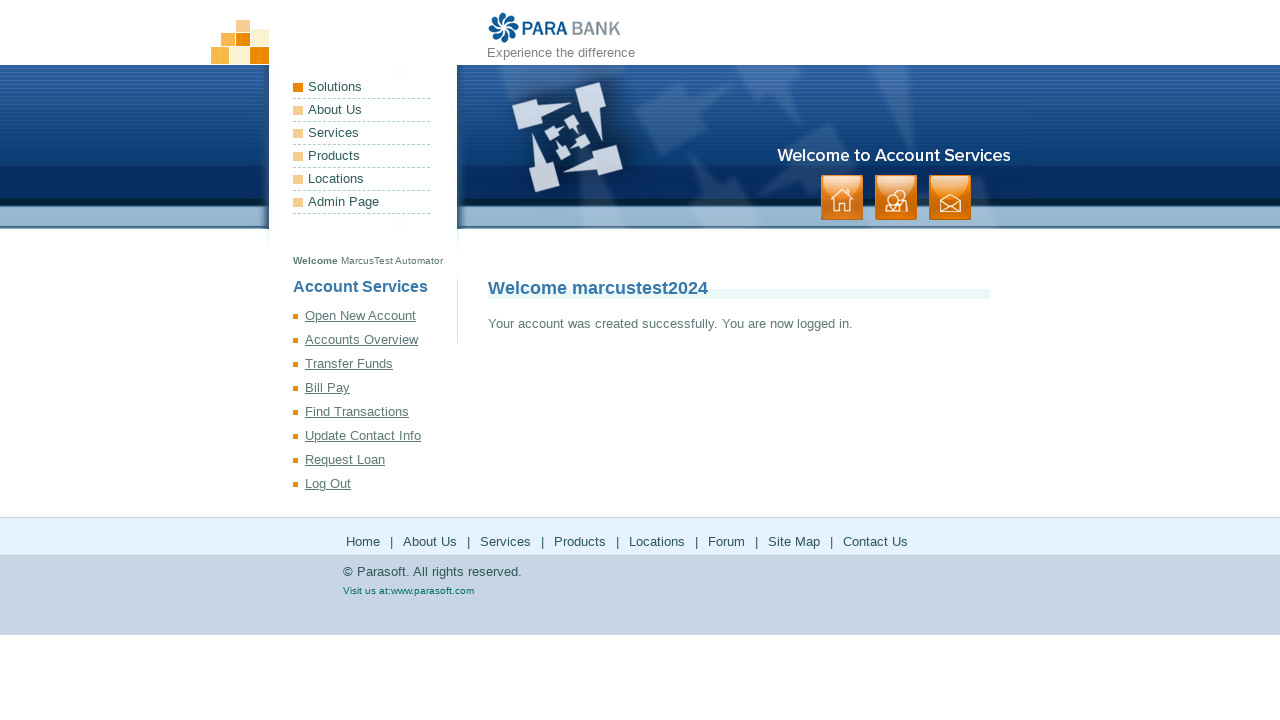